Tests a Todo List application by adding three todo items and verifying the items left counter reflects the correct count of 3 items.

Starting URL: https://todo-app.serenity-js.org/

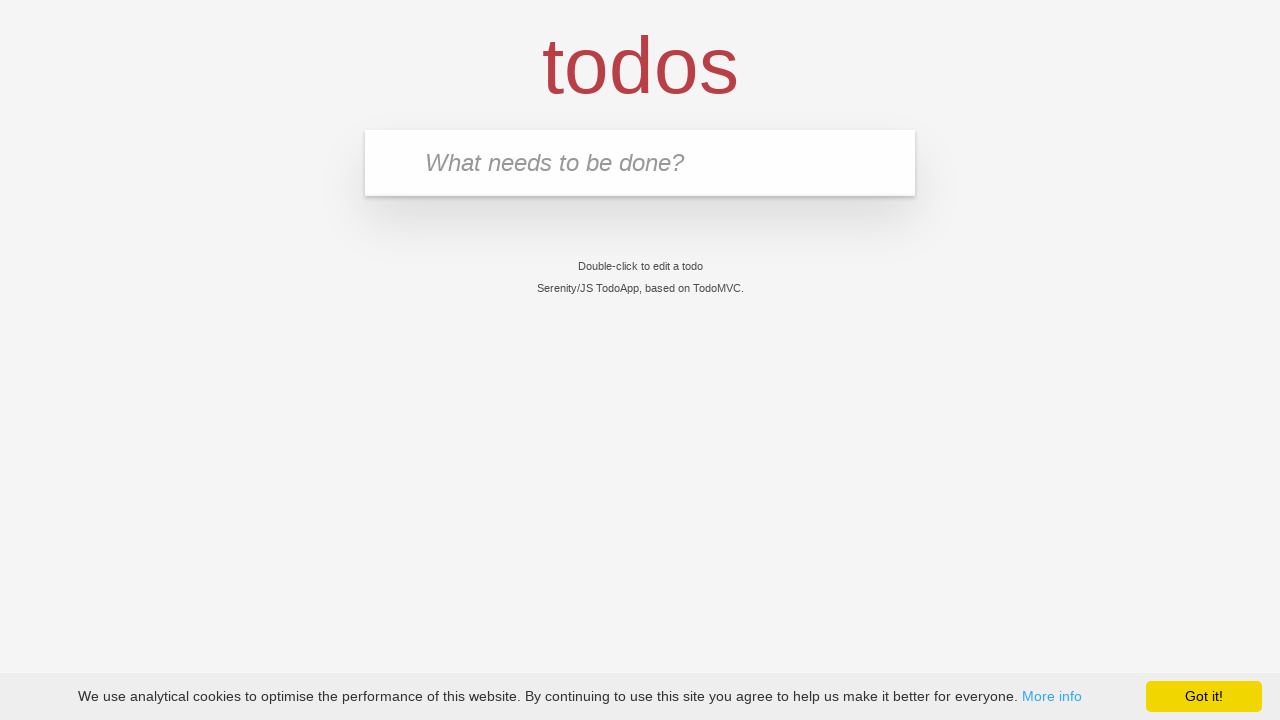

Filled todo input with 'buy some cheese' on input[placeholder='What needs to be done?']
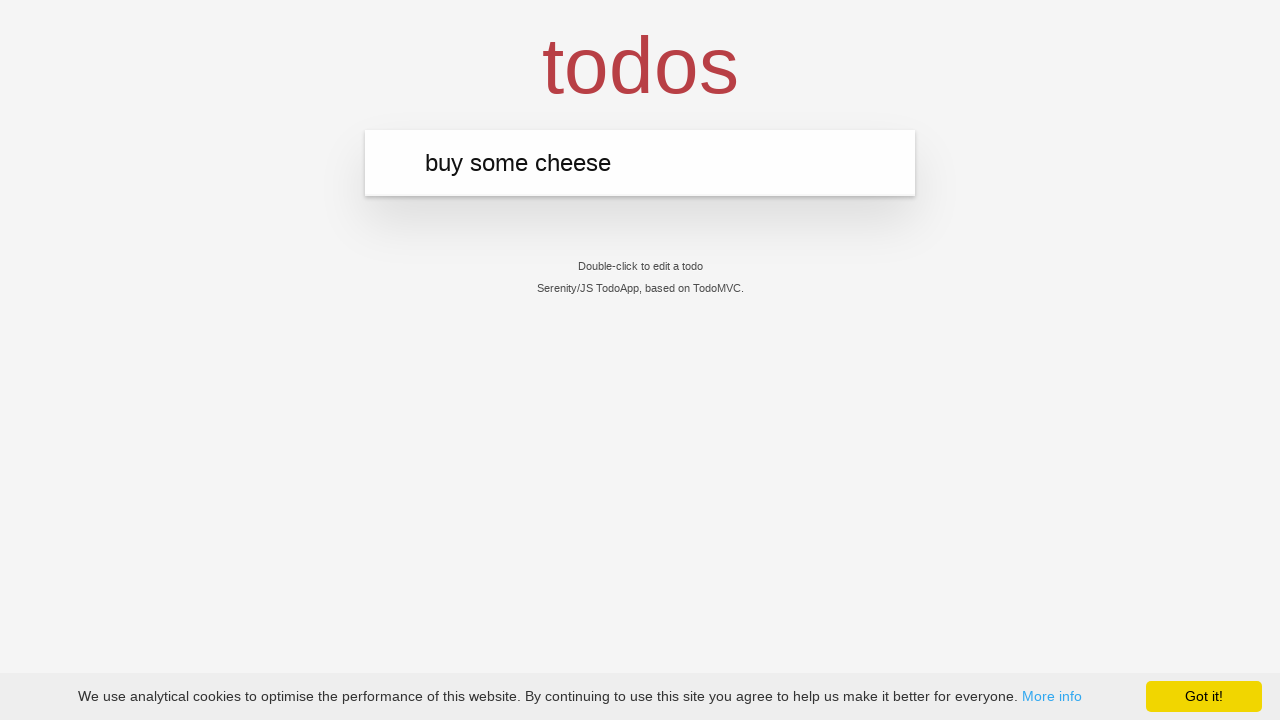

Pressed Enter to add first todo item on input[placeholder='What needs to be done?']
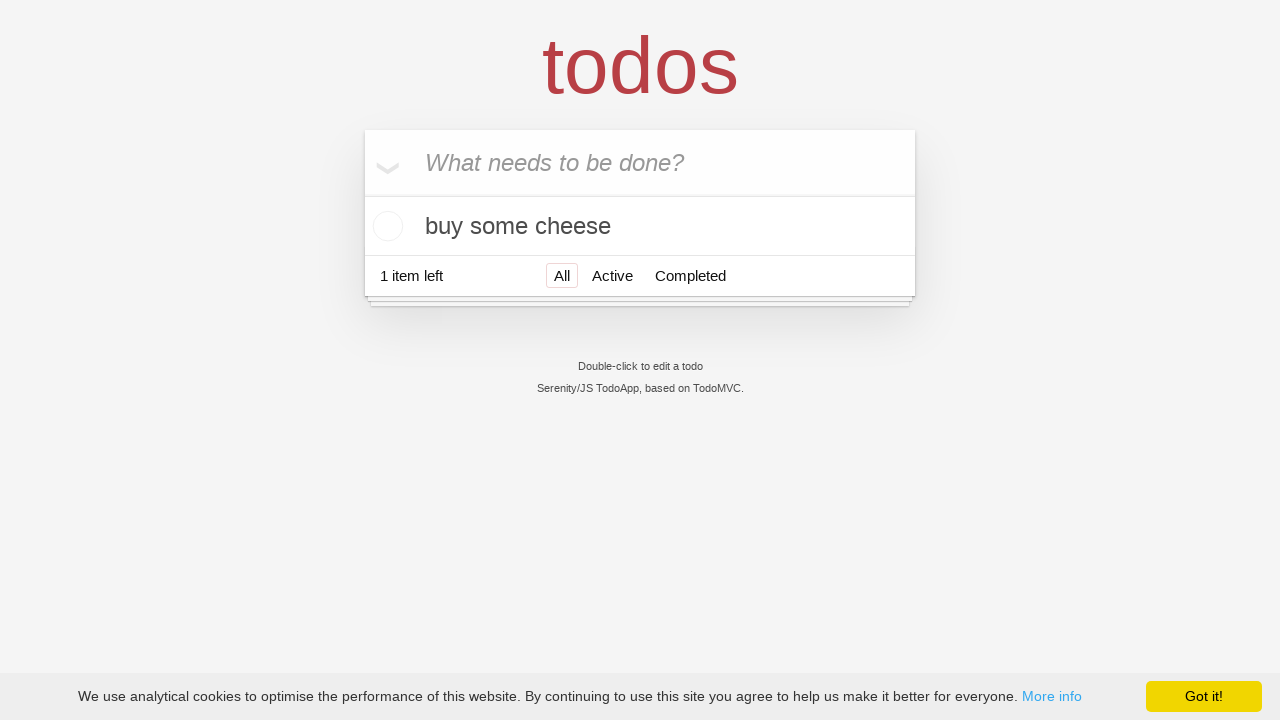

First todo item 'buy some cheese' appeared in the list
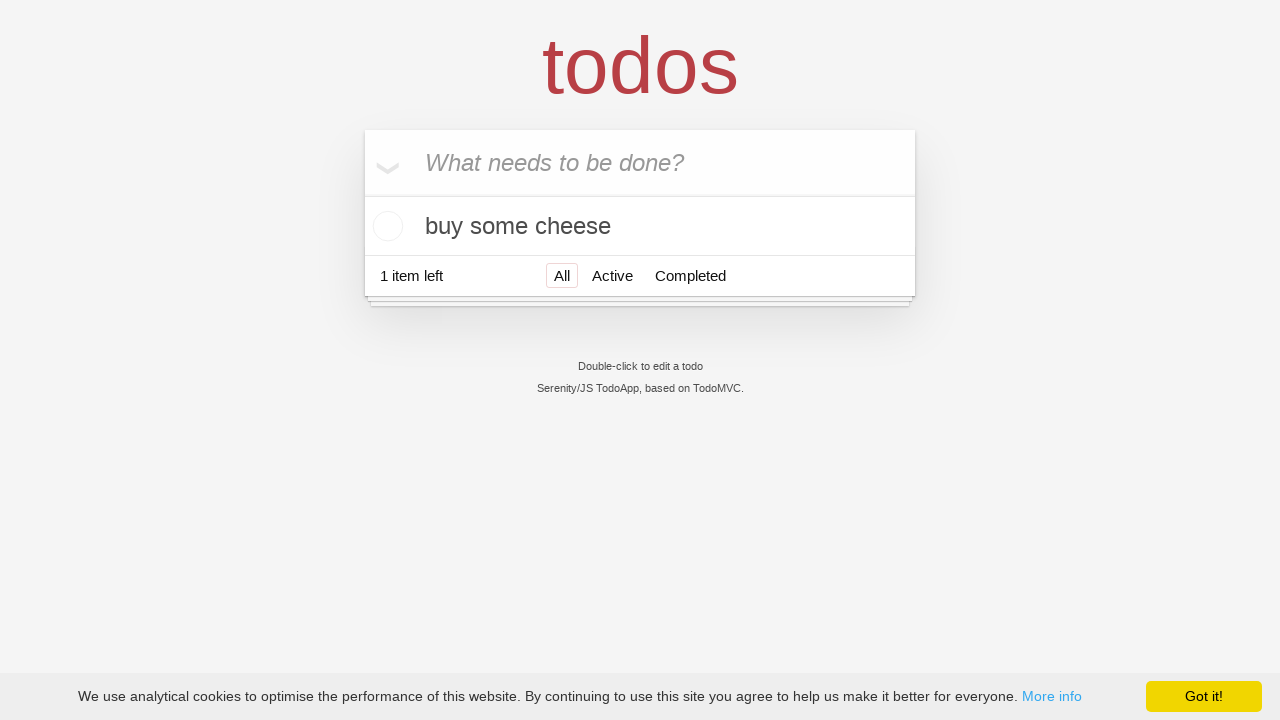

Filled todo input with 'feed the cat' on input[placeholder='What needs to be done?']
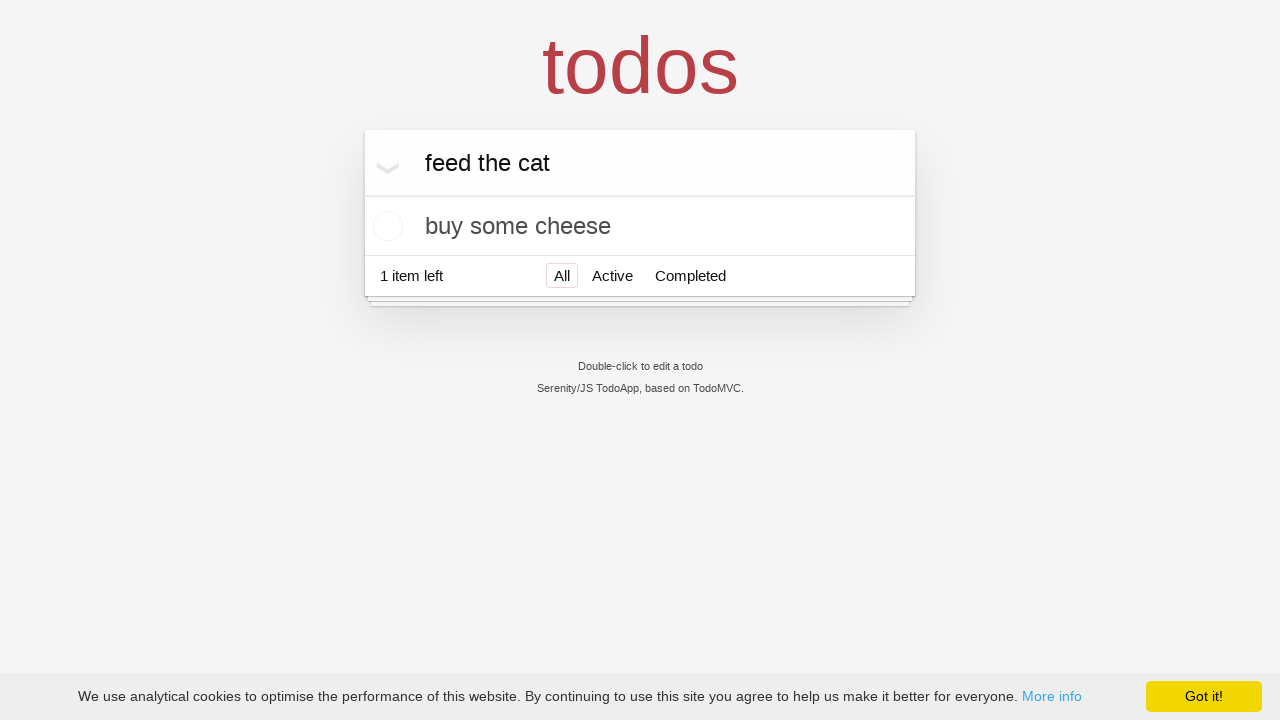

Pressed Enter to add second todo item on input[placeholder='What needs to be done?']
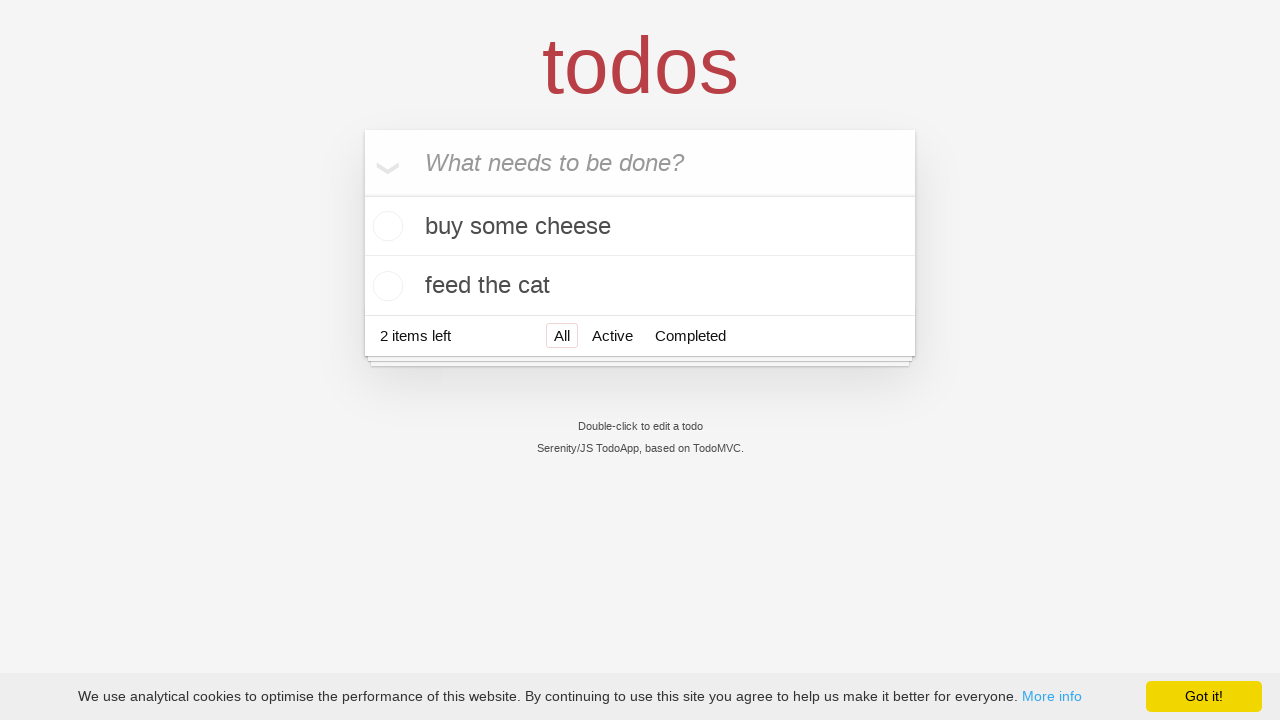

Second todo item 'feed the cat' appeared in the list
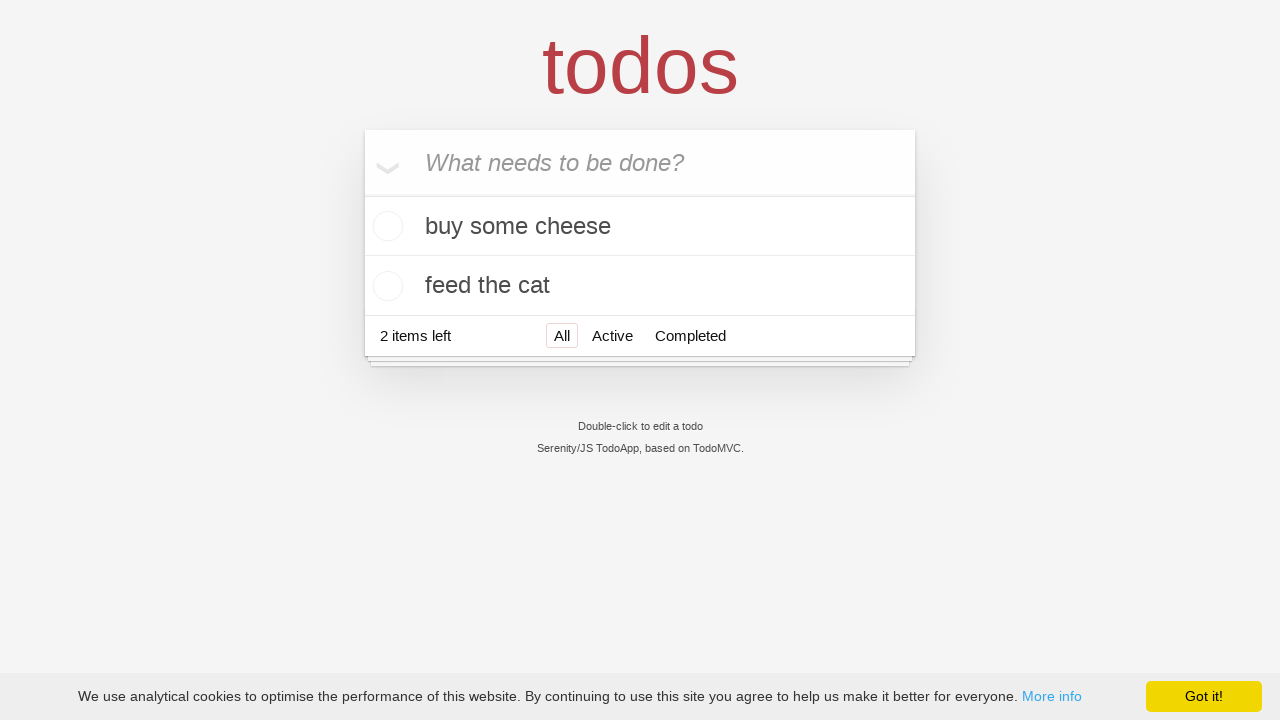

Filled todo input with 'book a doctors appointment' on input[placeholder='What needs to be done?']
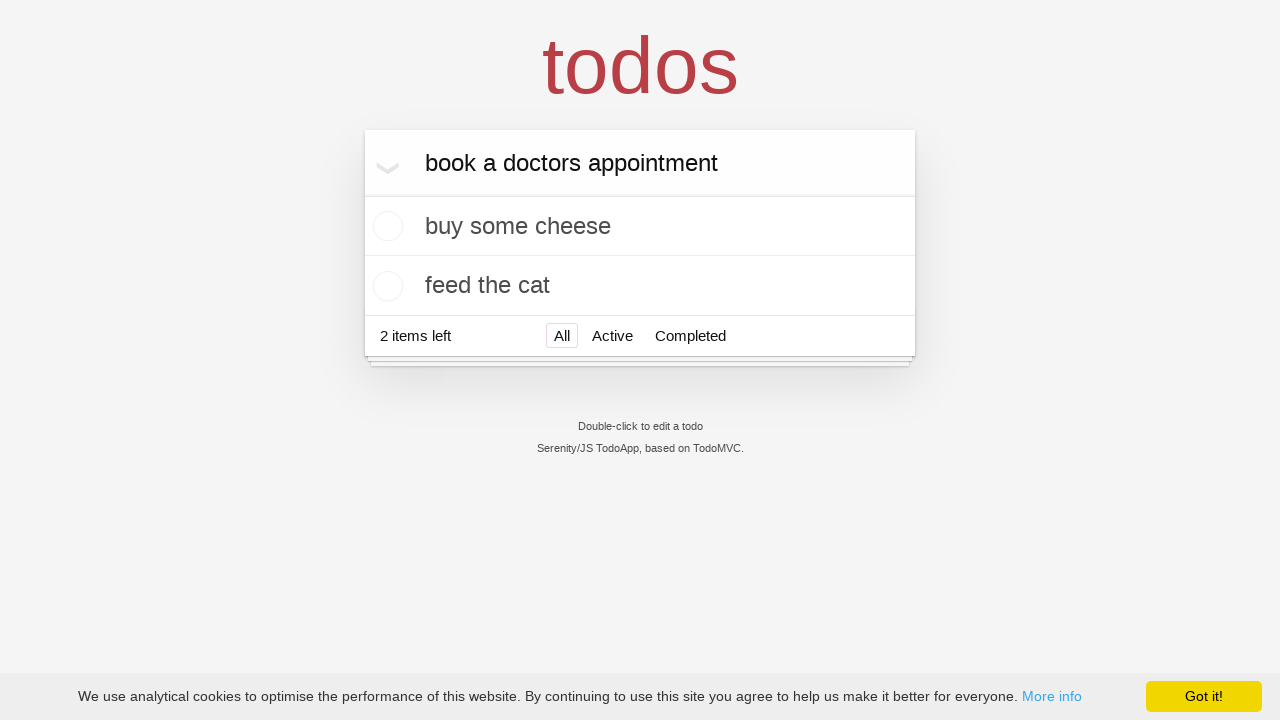

Pressed Enter to add third todo item on input[placeholder='What needs to be done?']
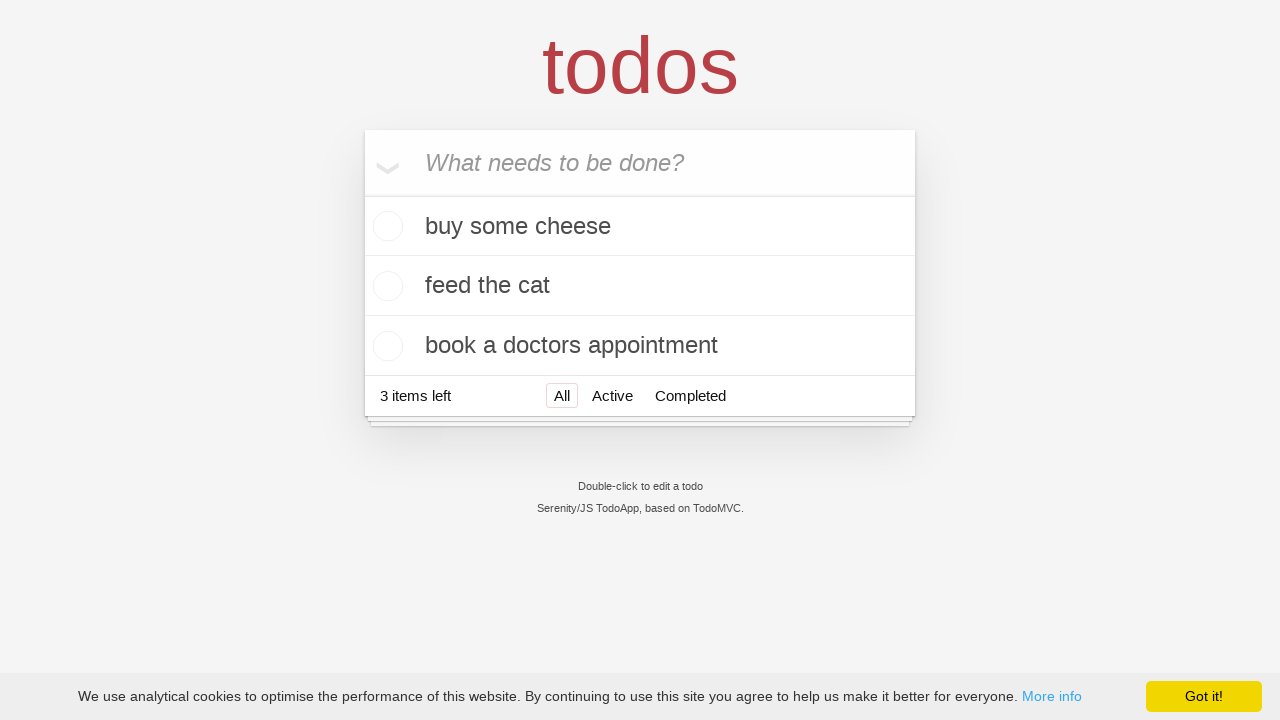

Third todo item 'book a doctors appointment' appeared in the list
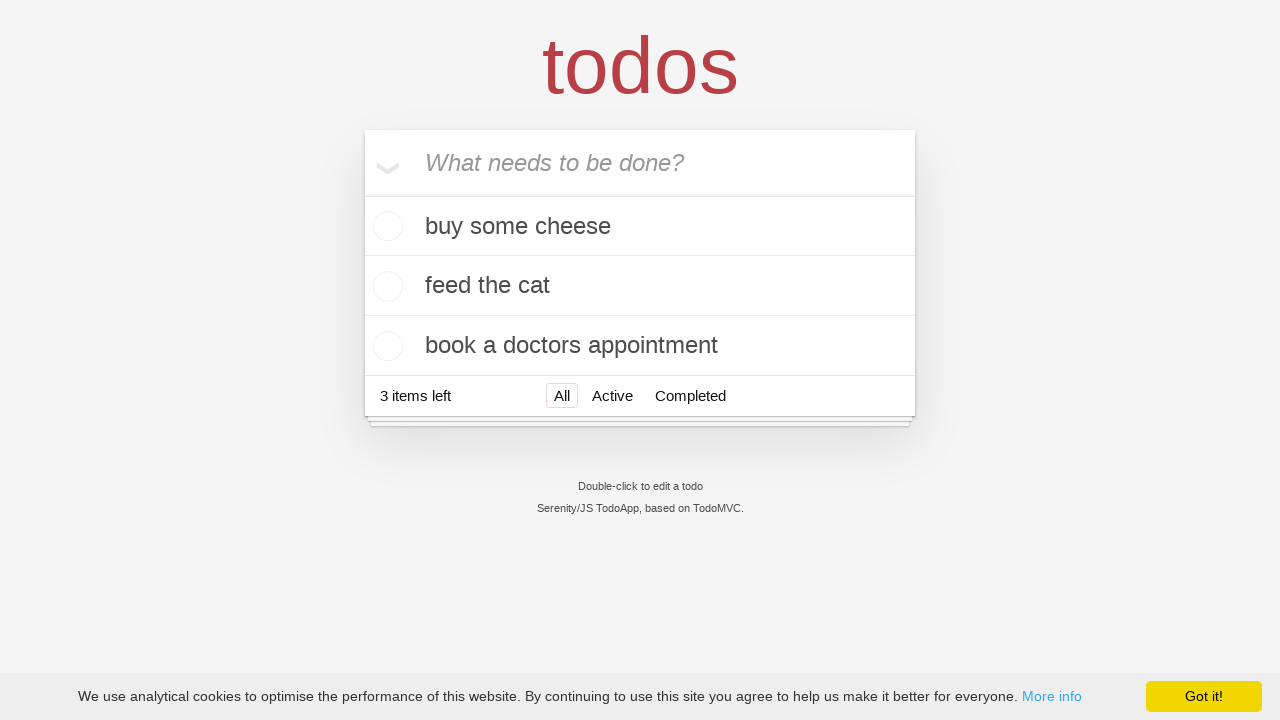

Counter verified showing '3 items left'
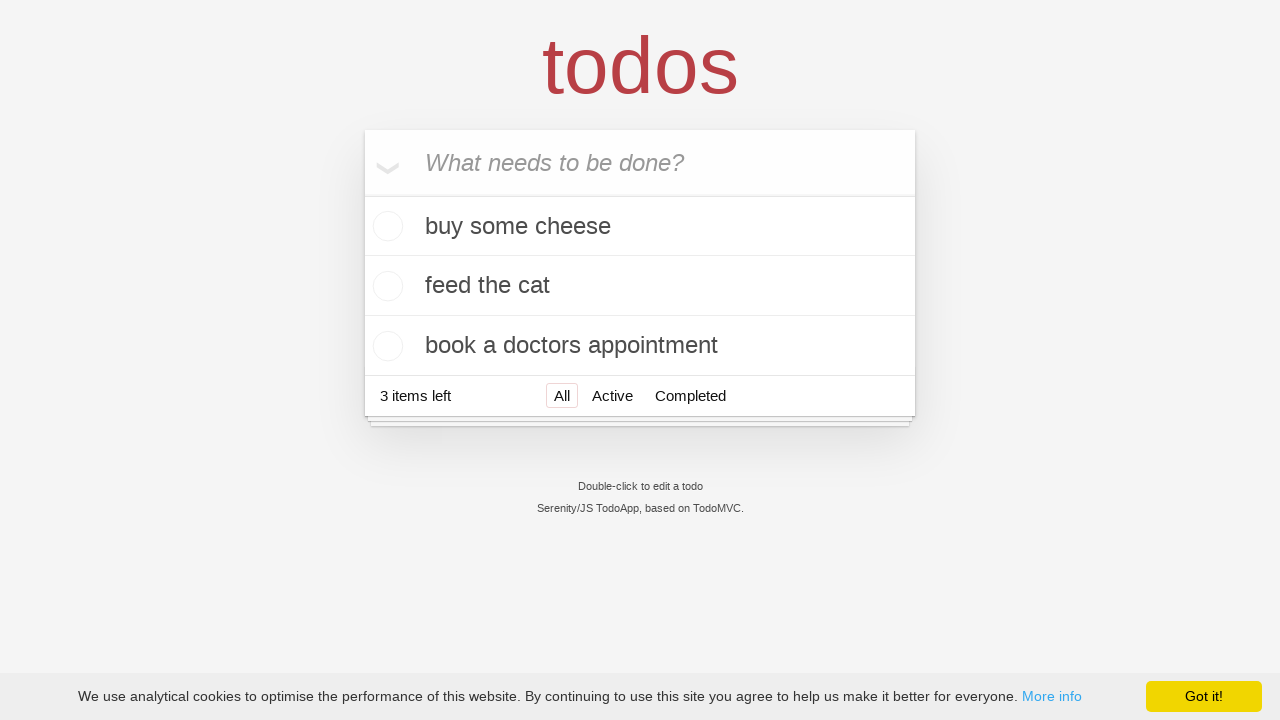

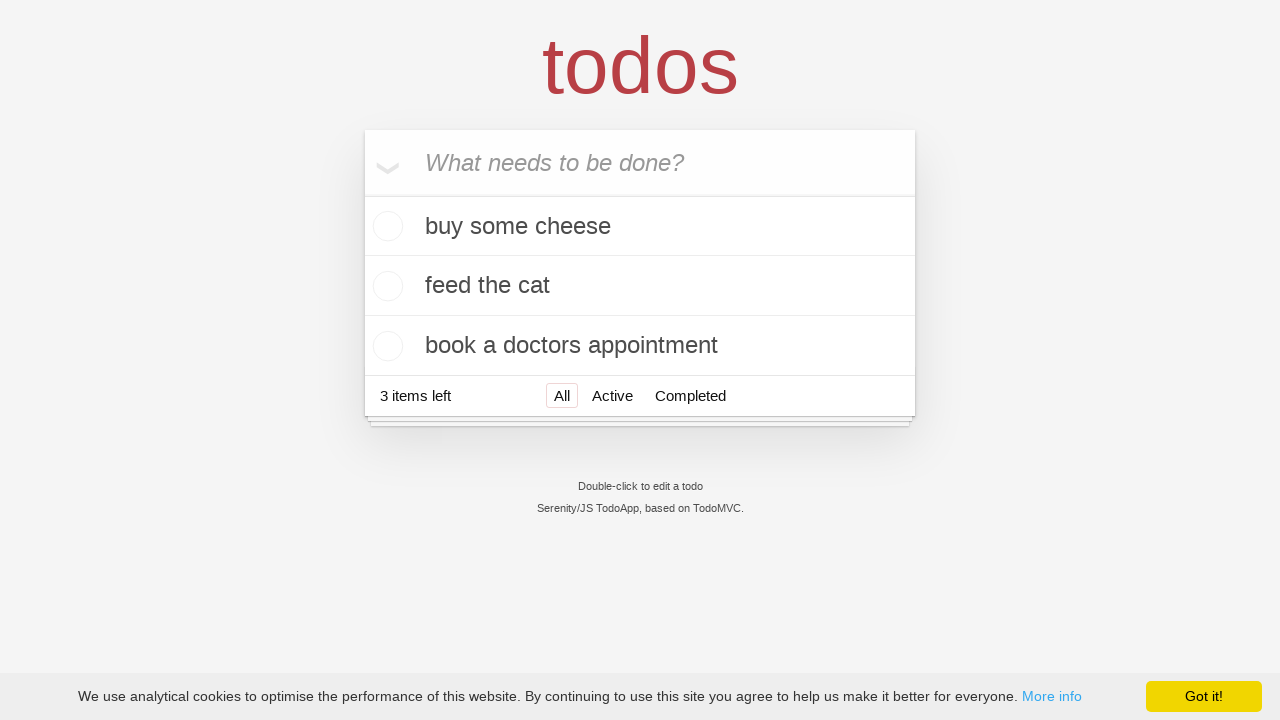